Tests a web form page by locating header elements using XPath and filling a text input field with a value

Starting URL: https://www.selenium.dev/selenium/web/web-form.html

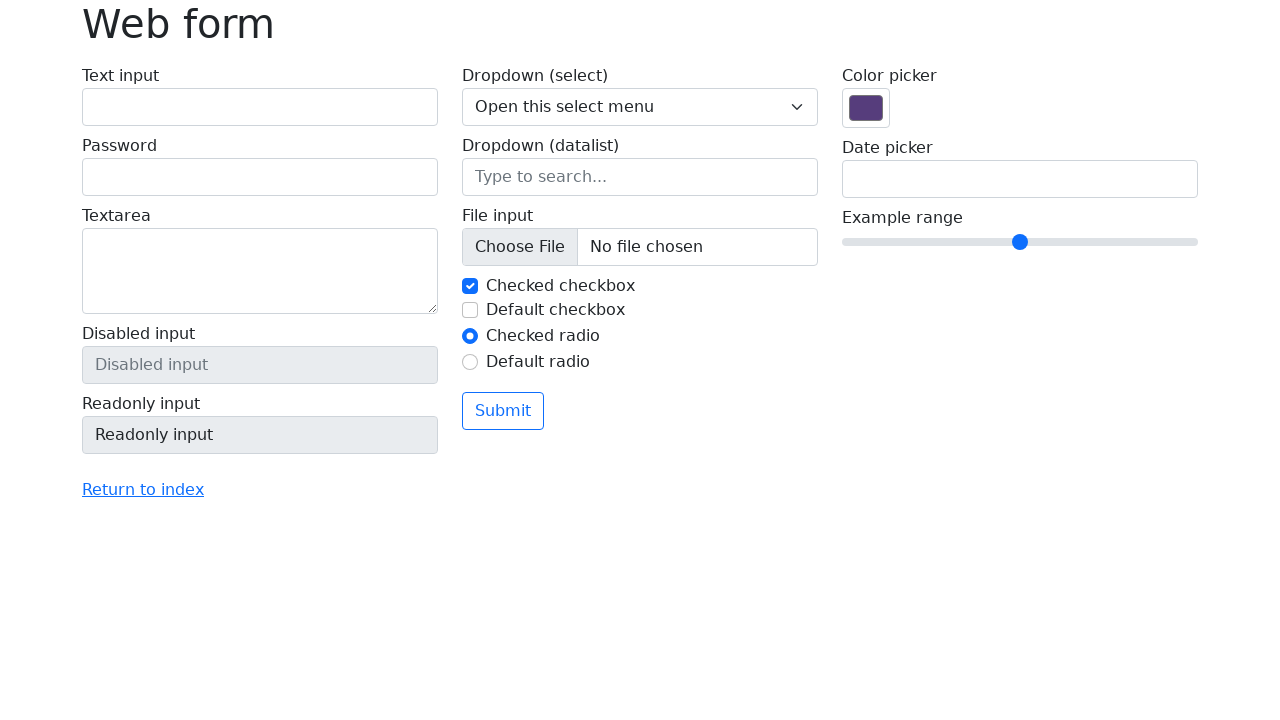

Waited for h1 header element to be visible
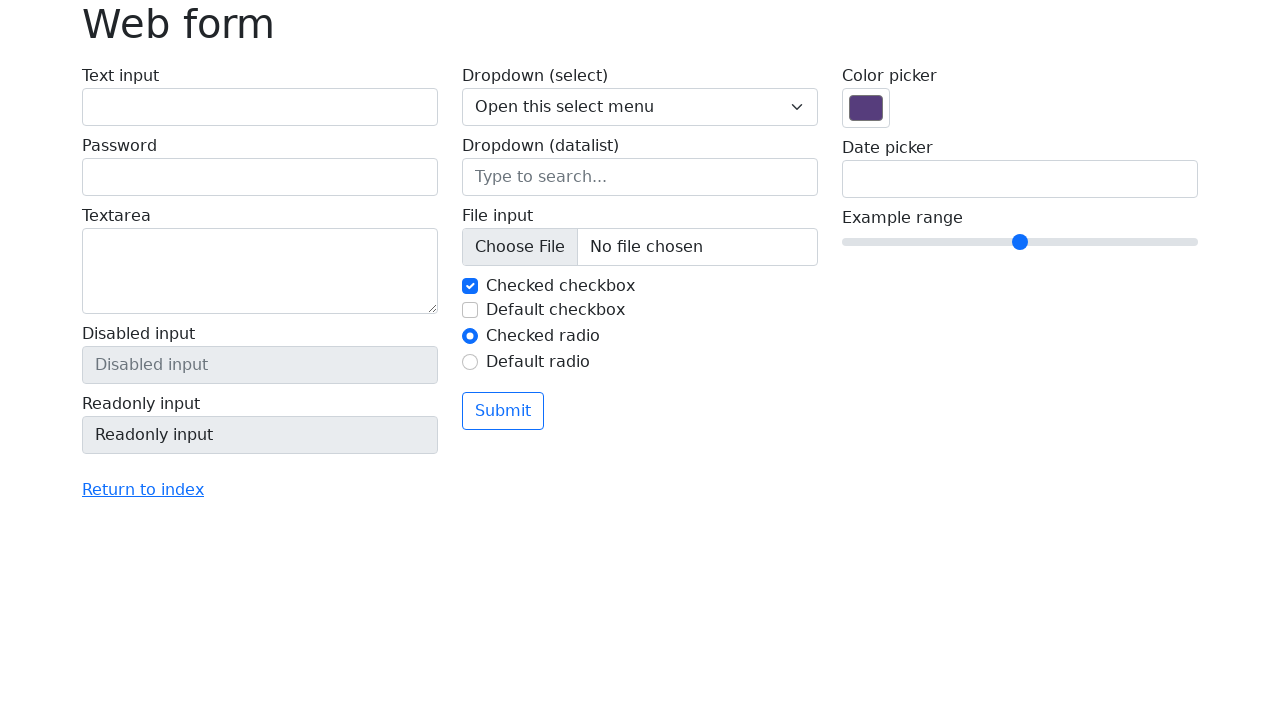

Located h1 header element using XPath
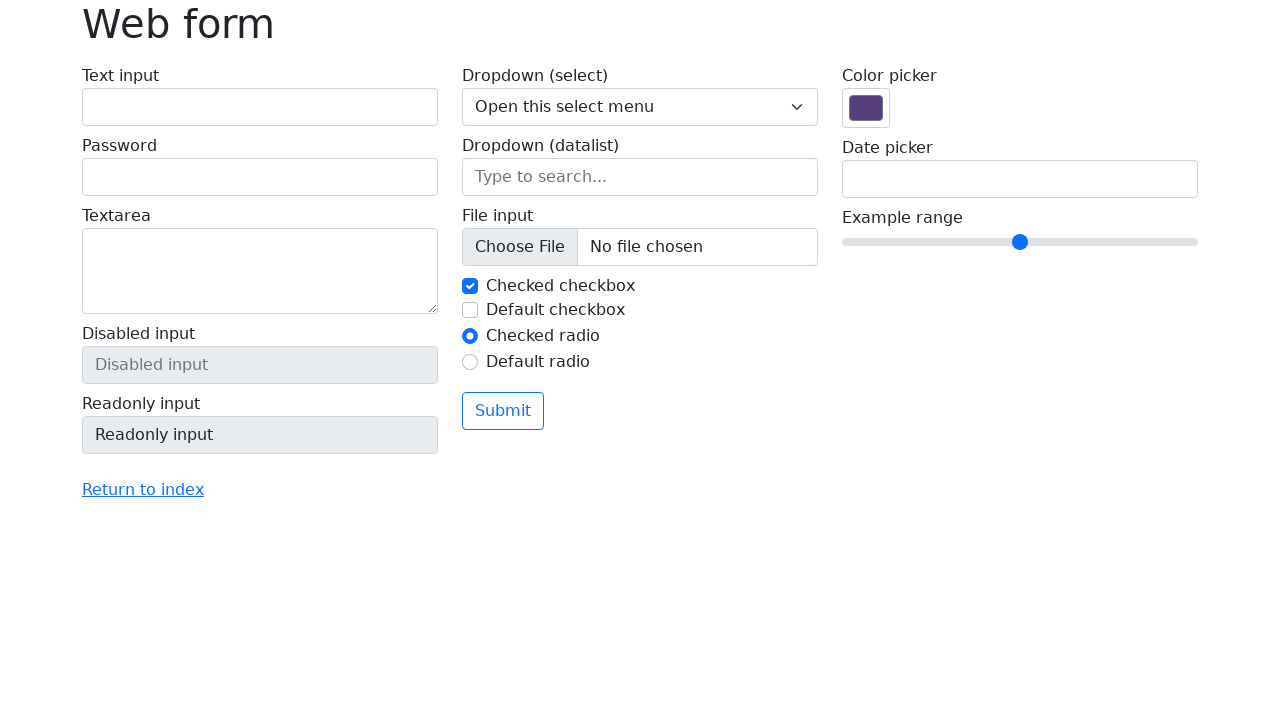

Filled text input field with 'hello' using primary ID on input#my-text-id
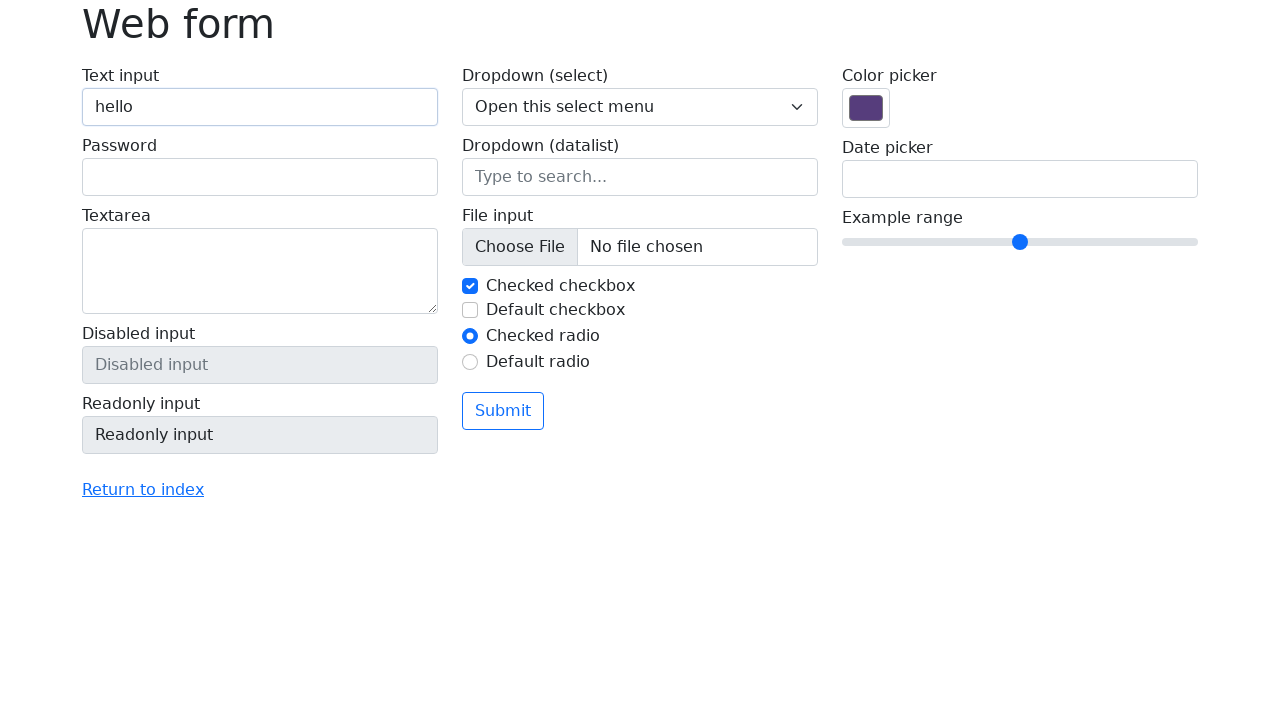

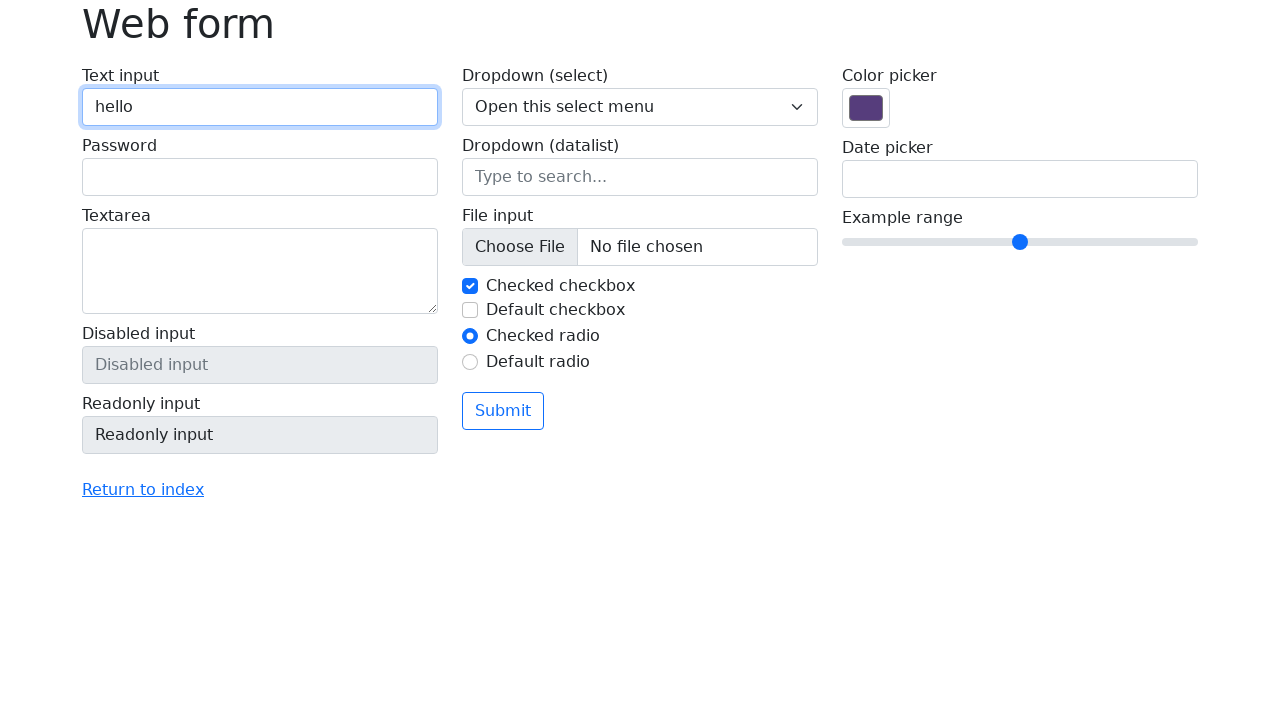